Navigates to the Guru99 Selenium tutorial page and verifies that the page title contains expected text related to Selenium tutorials.

Starting URL: http://www.guru99.com/selenium-tutorial.html

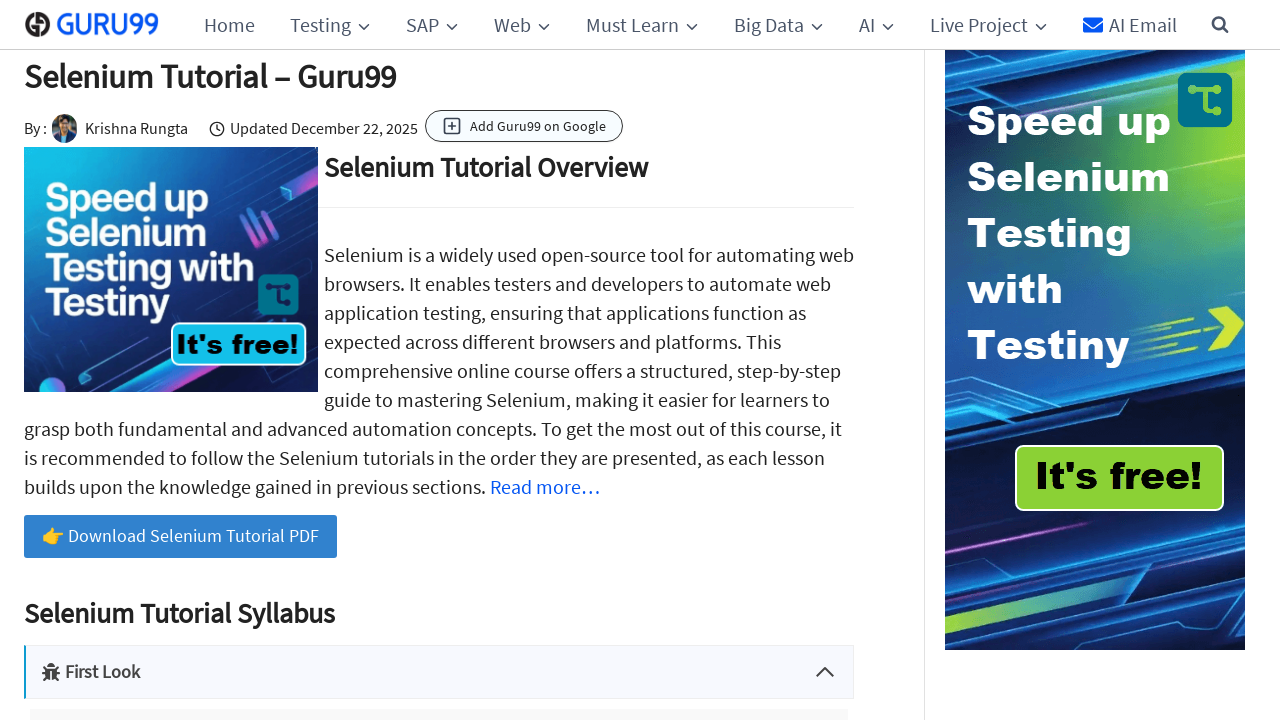

Navigated to Guru99 Selenium tutorial page
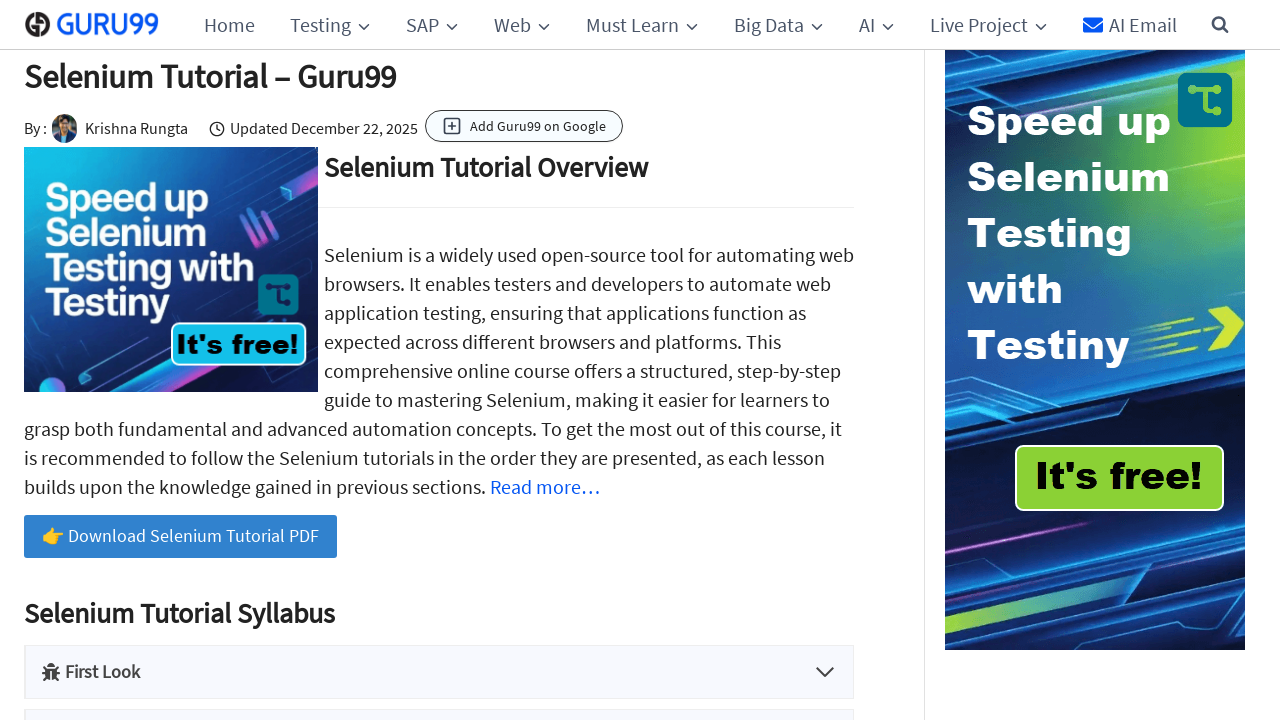

Page DOM content loaded
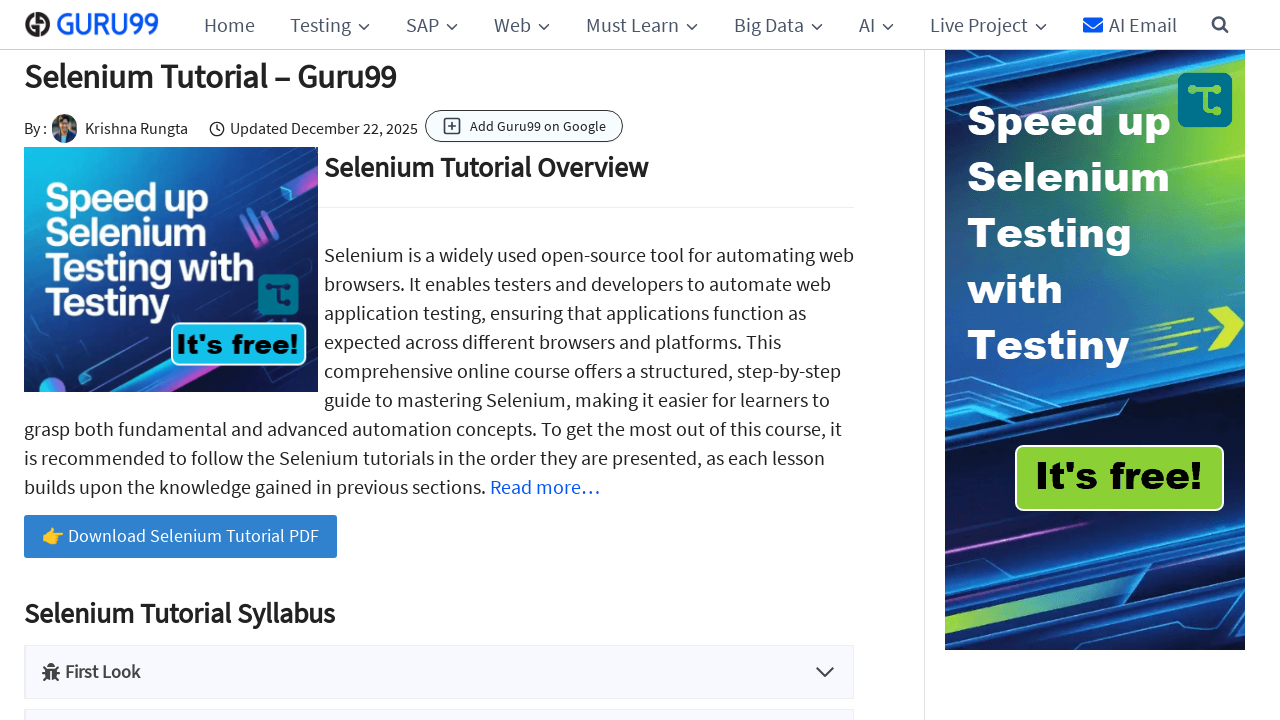

Retrieved page title: Selenium Tutorial – Guru99
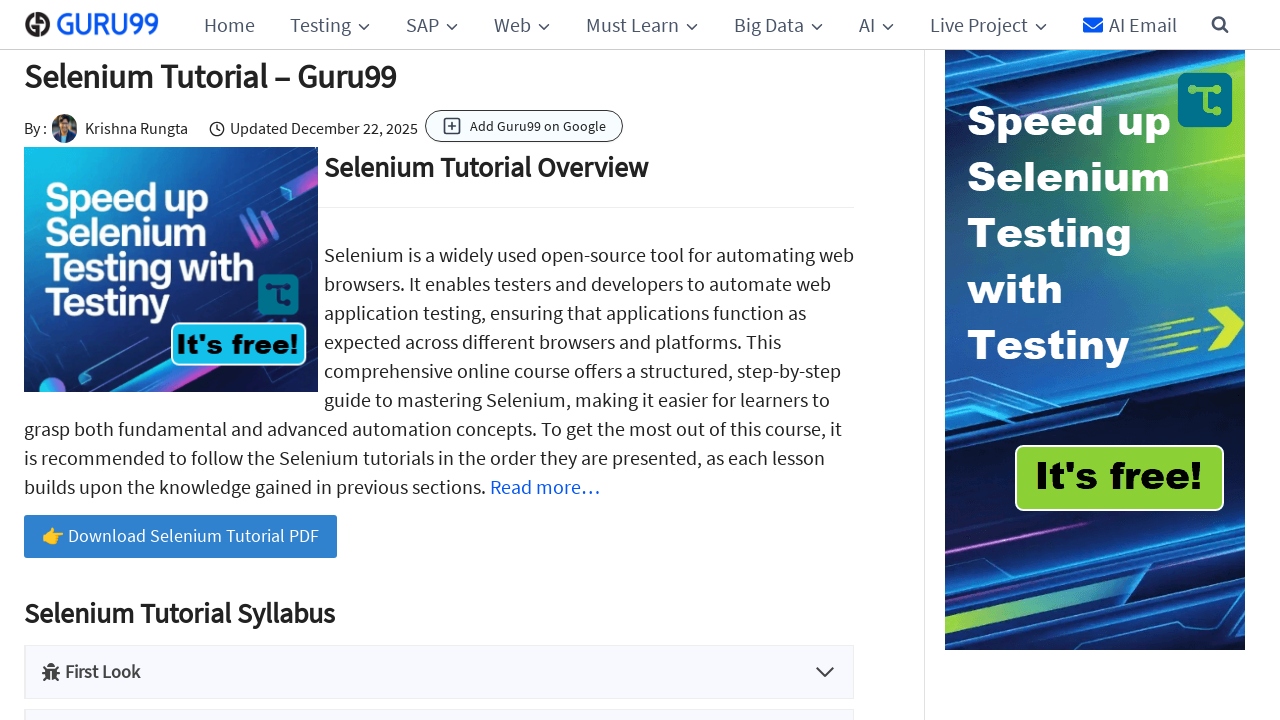

Printed page title to console
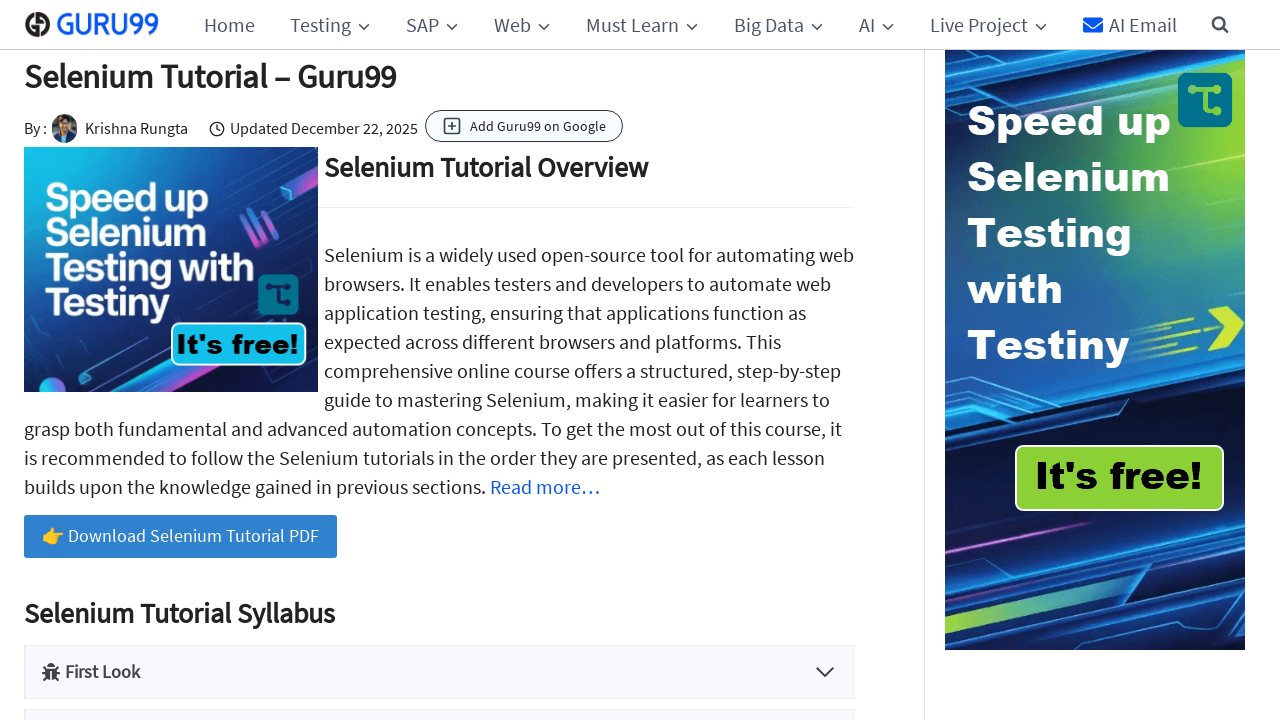

Verified page title contains 'Selenium'
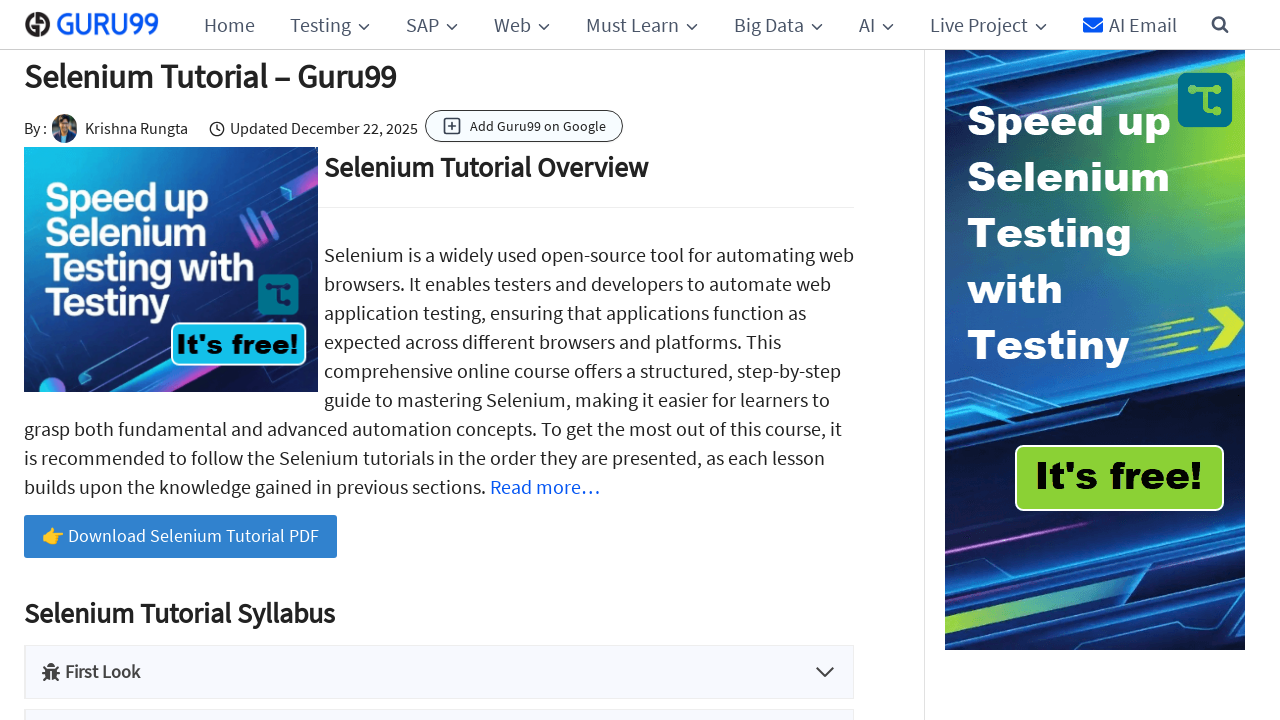

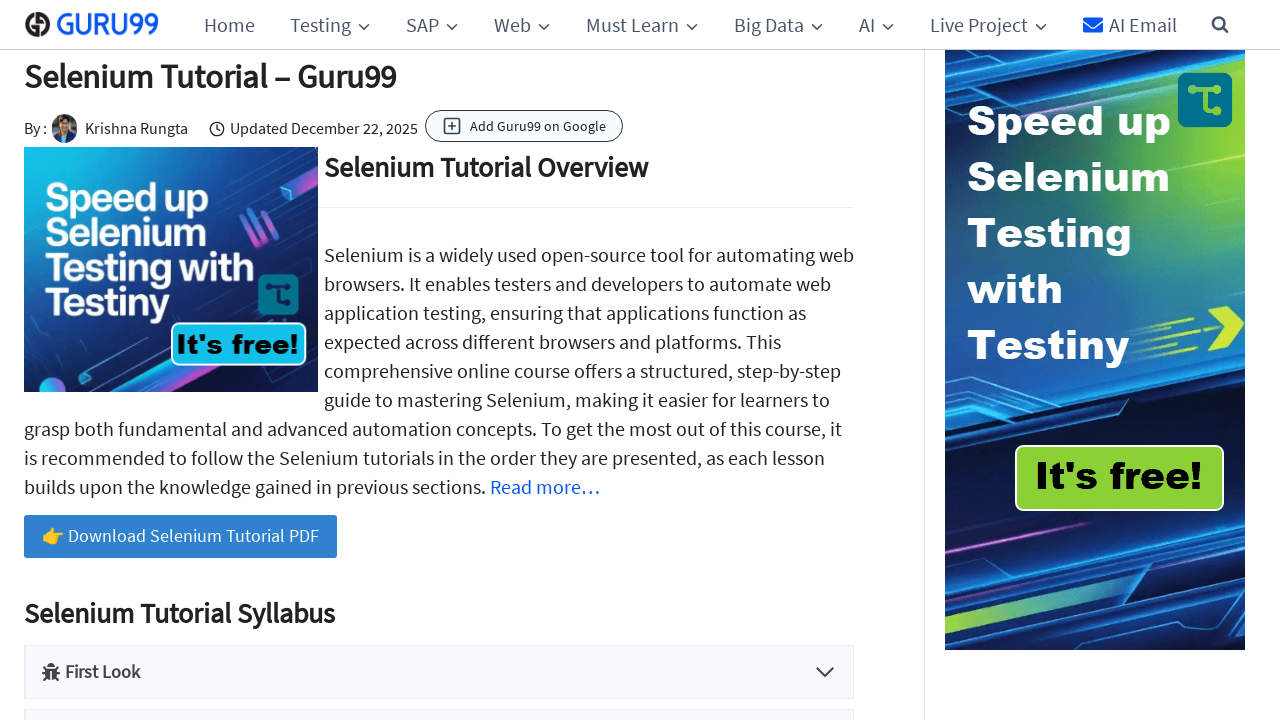